Tests JavaScript prompt alert functionality by triggering a prompt, entering text, and accepting it

Starting URL: https://training-support.net/webelements/alerts

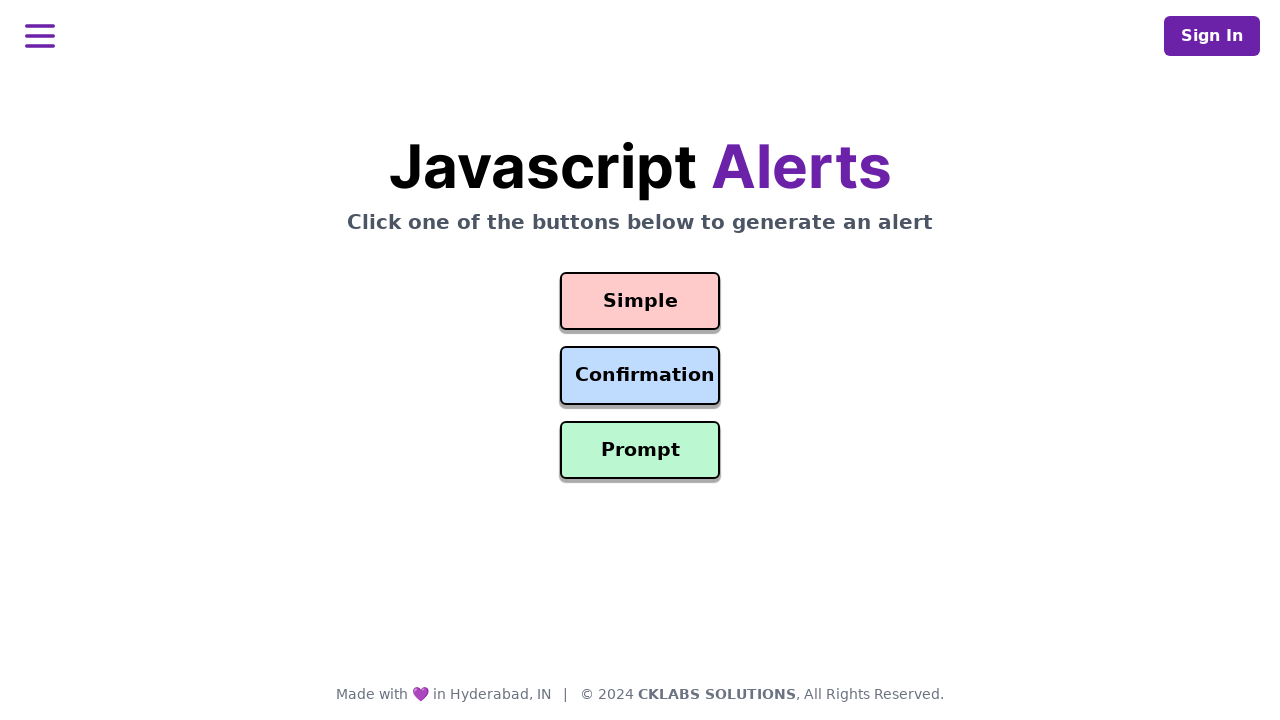

Clicked prompt button to open JavaScript prompt alert at (640, 450) on #prompt
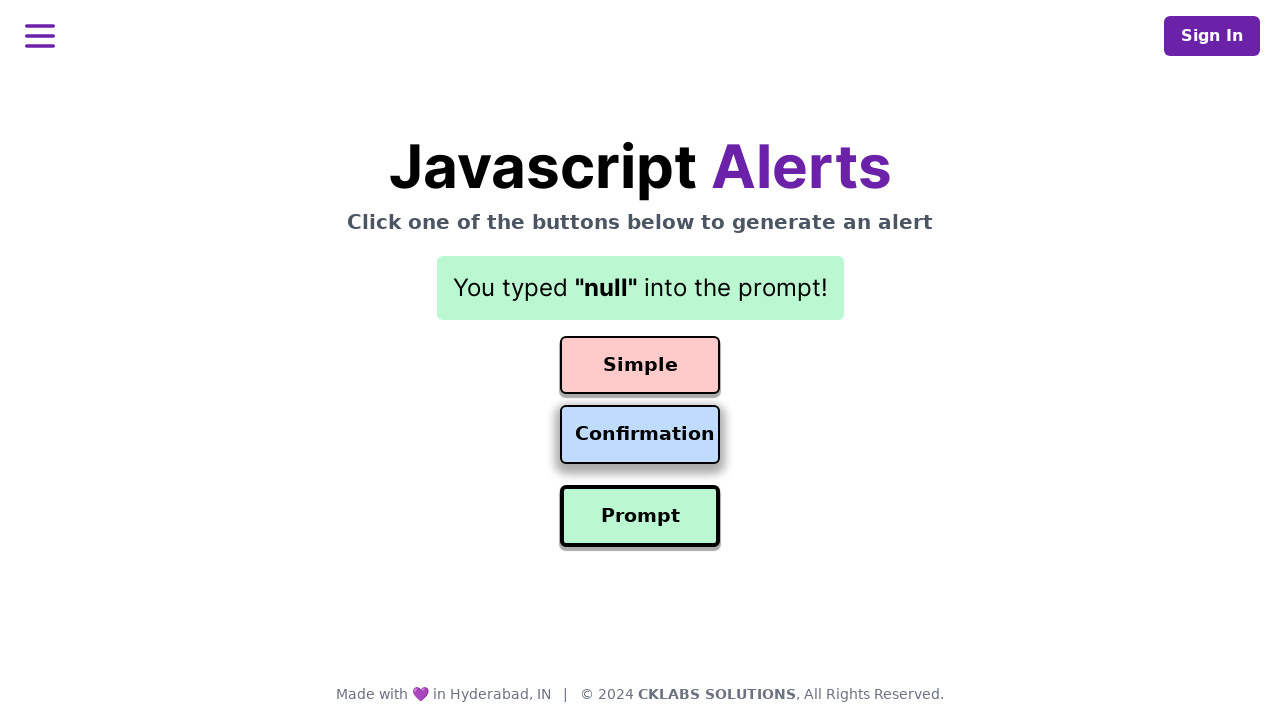

Set up dialog handler to accept prompt with text 'Awesome!'
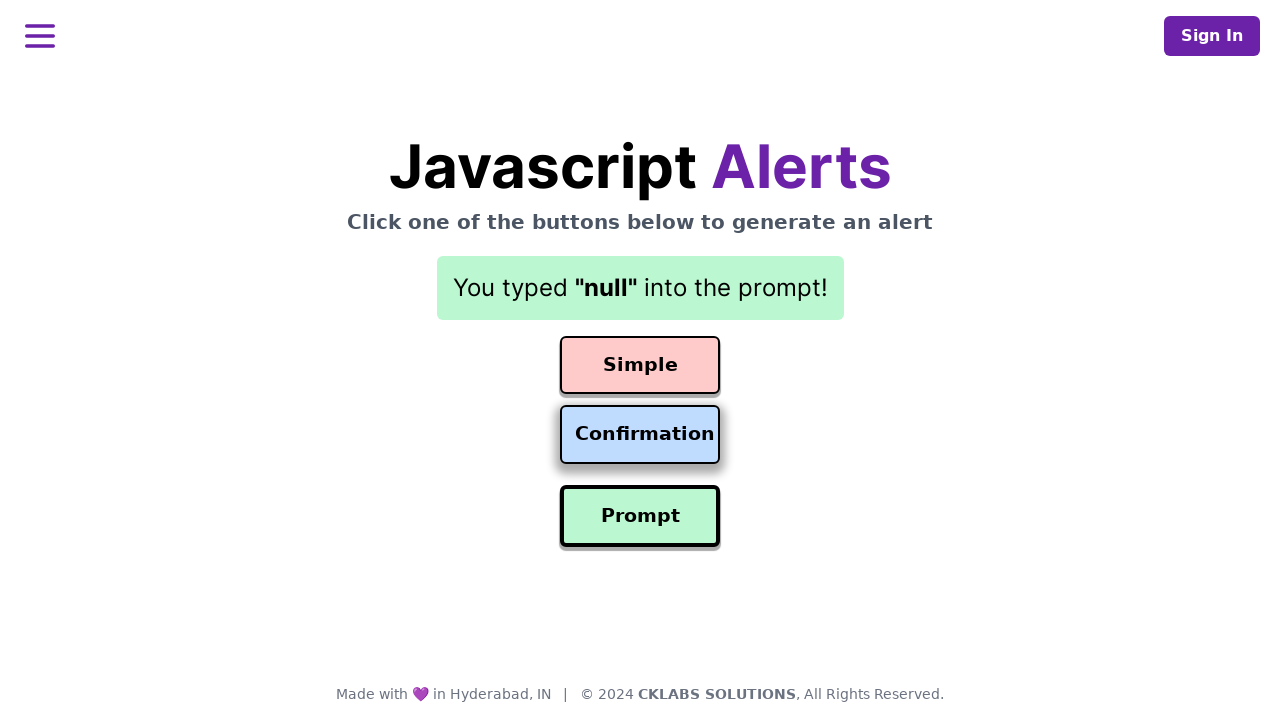

Clicked prompt button to trigger the alert again at (640, 516) on #prompt
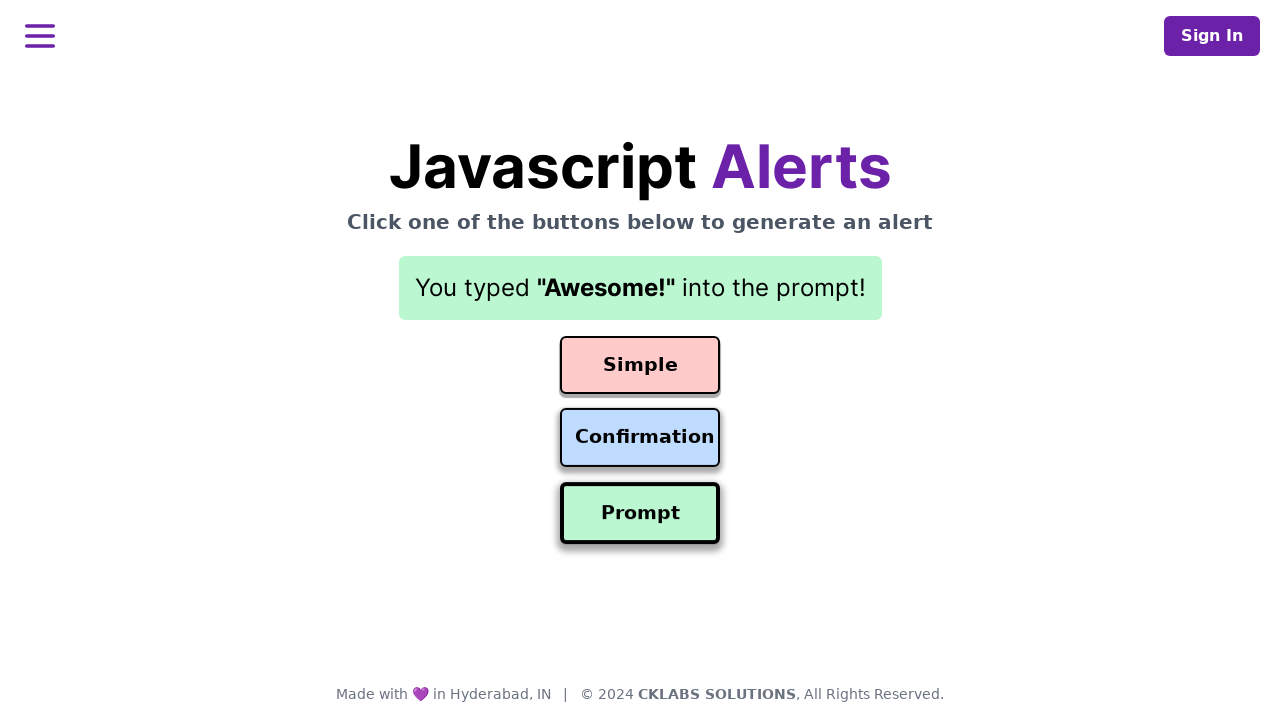

Waited for result element to be displayed
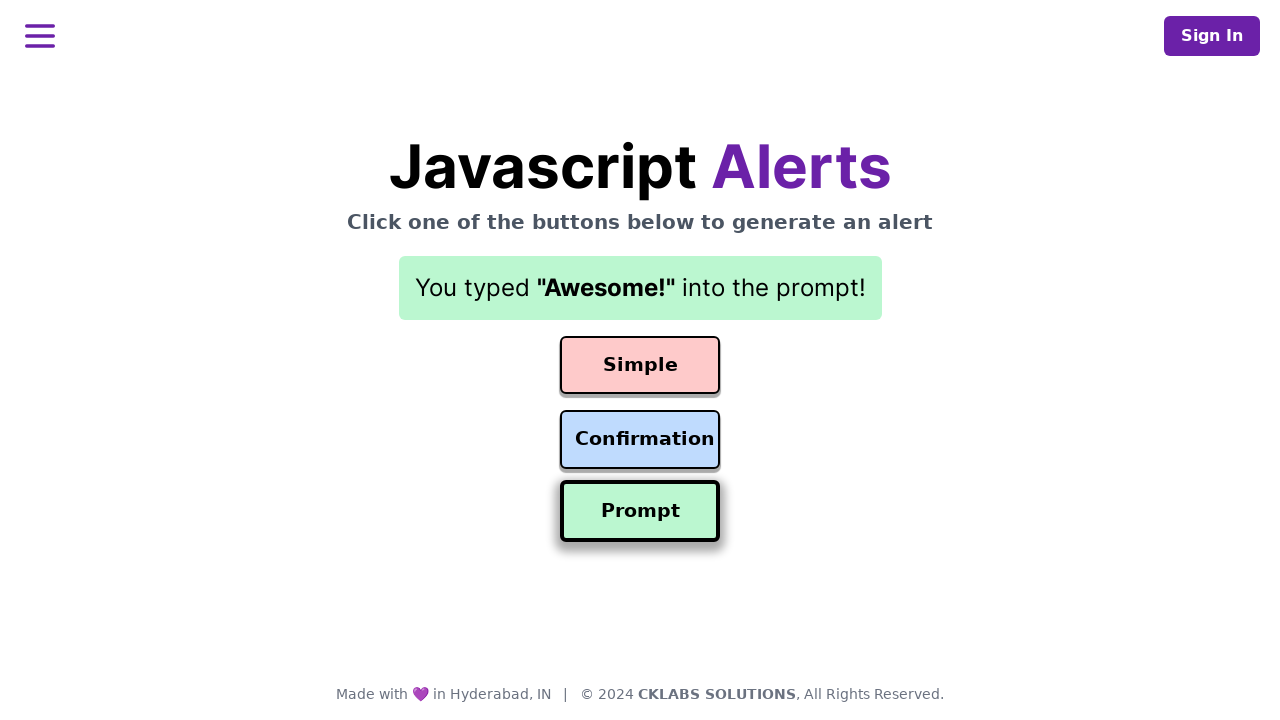

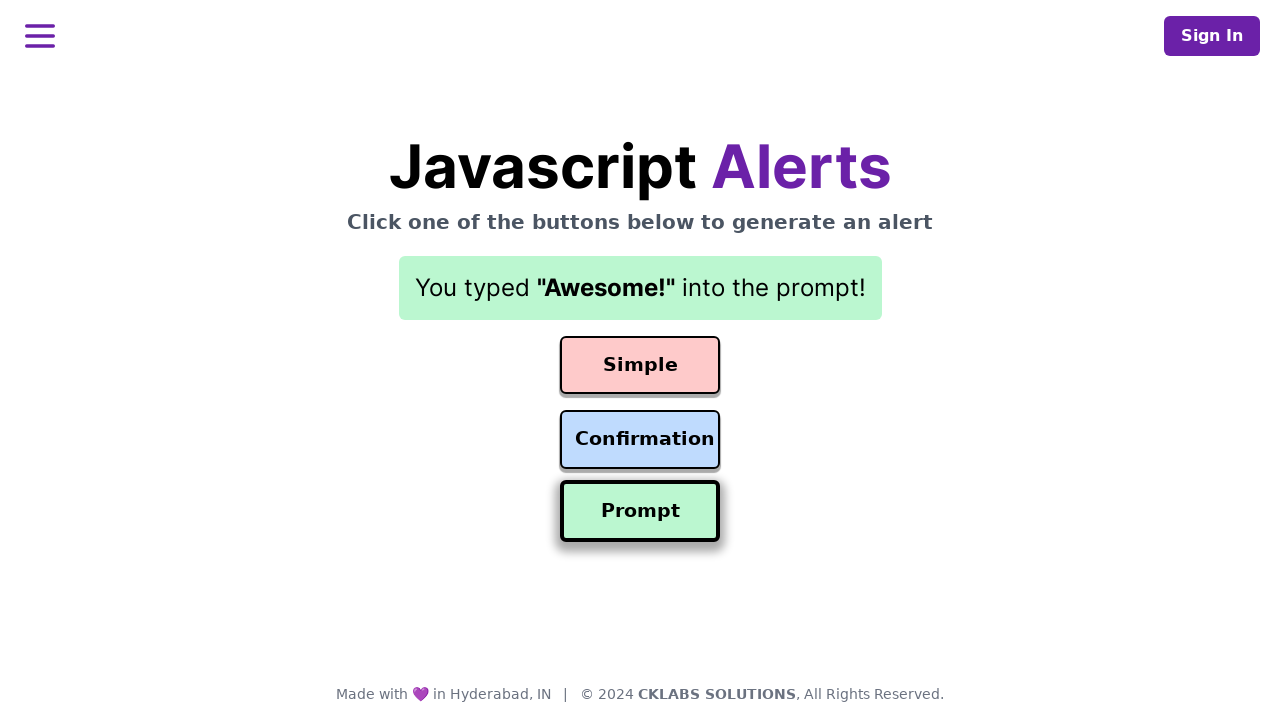